Tests external links by clicking each one and verifying navigation to the expected external URL, handling both new window and same-window scenarios

Starting URL: https://cac-tat.s3.eu-central-1.amazonaws.com/index.html

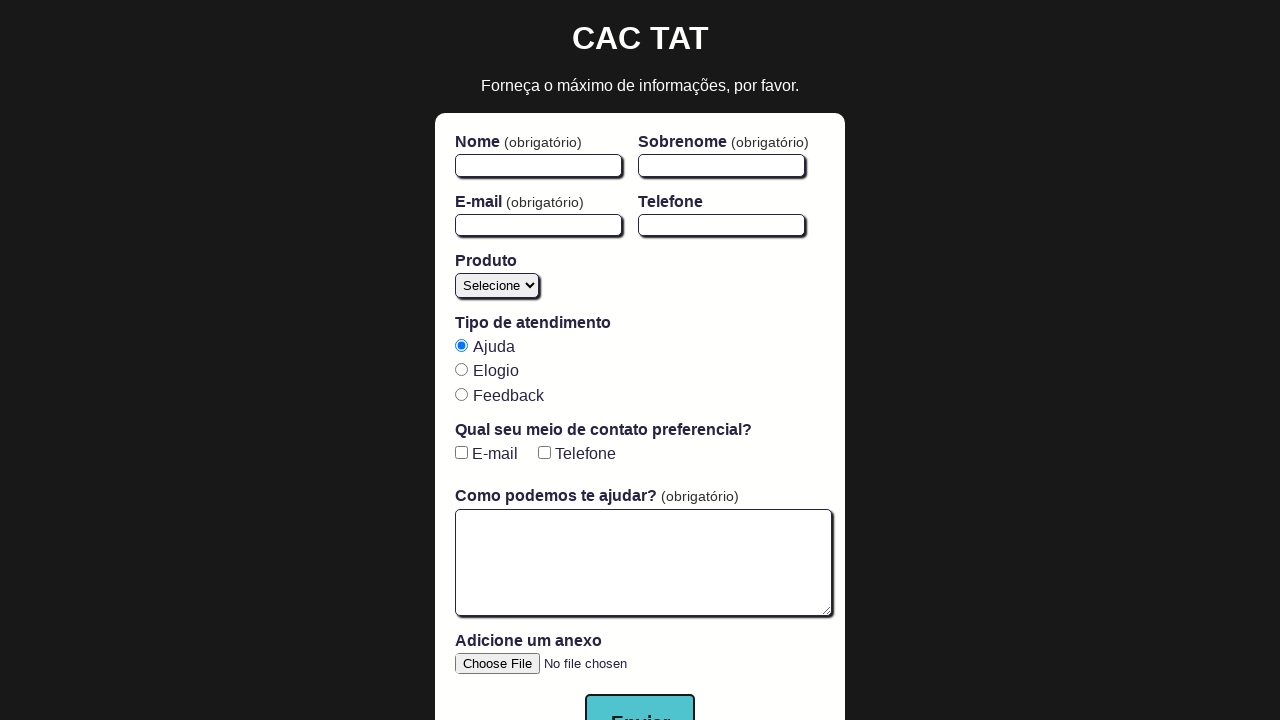

Navigated to base URL
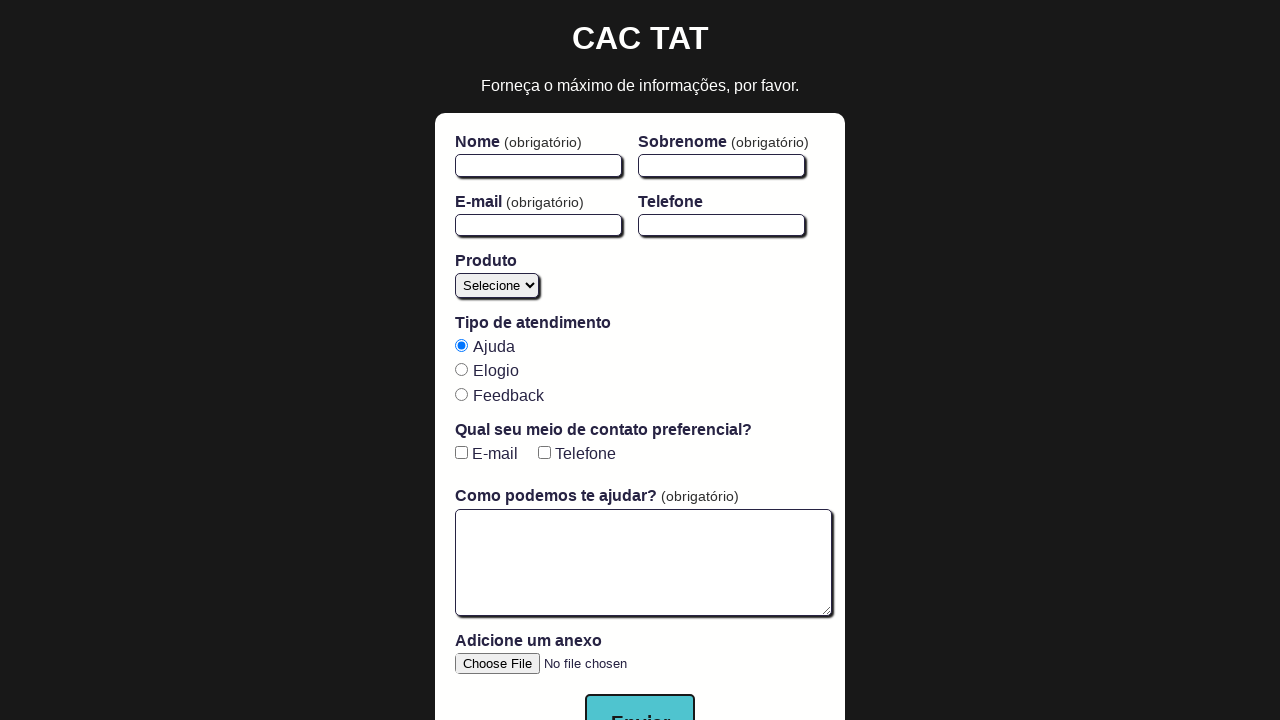

Retrieved all links from page
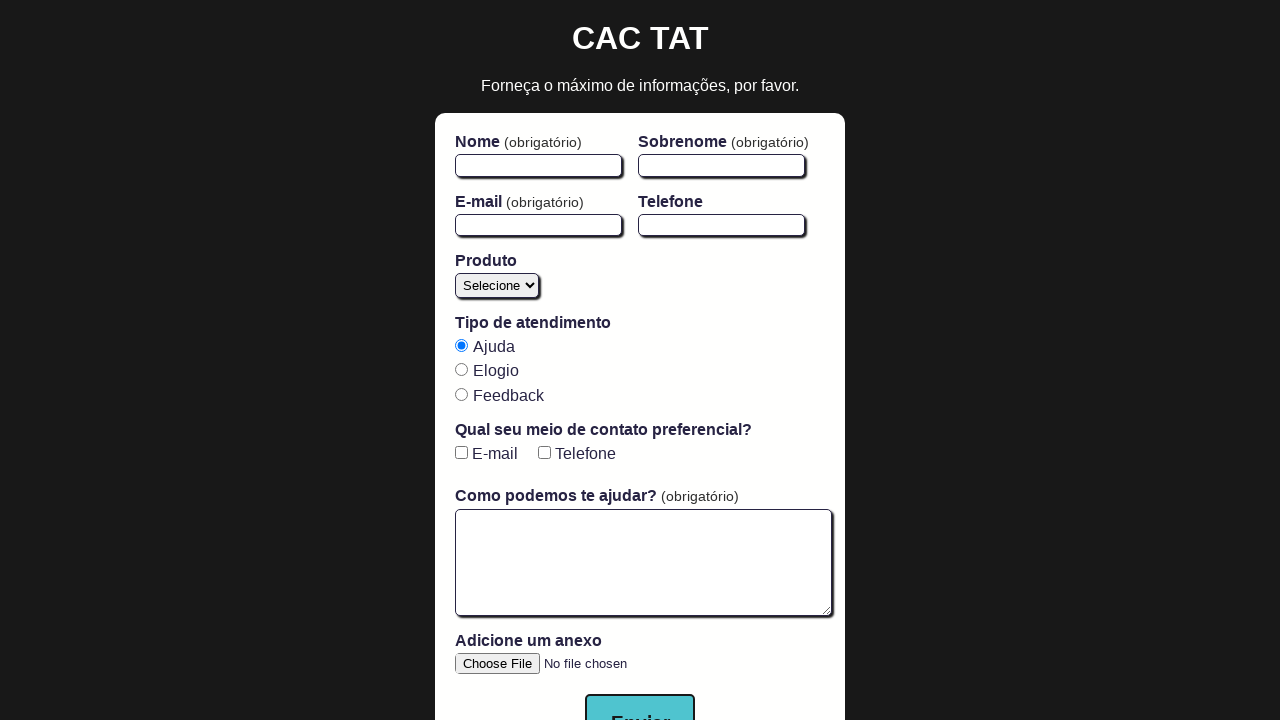

Filtered 0 external links from page
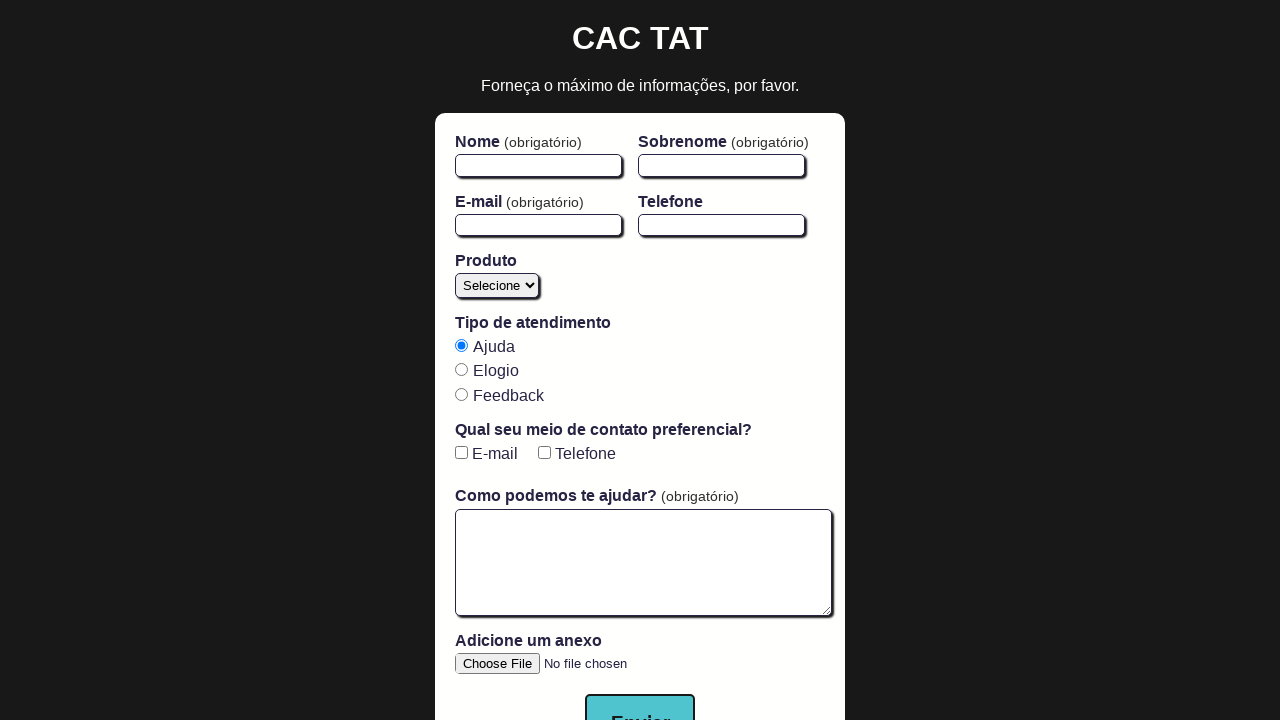

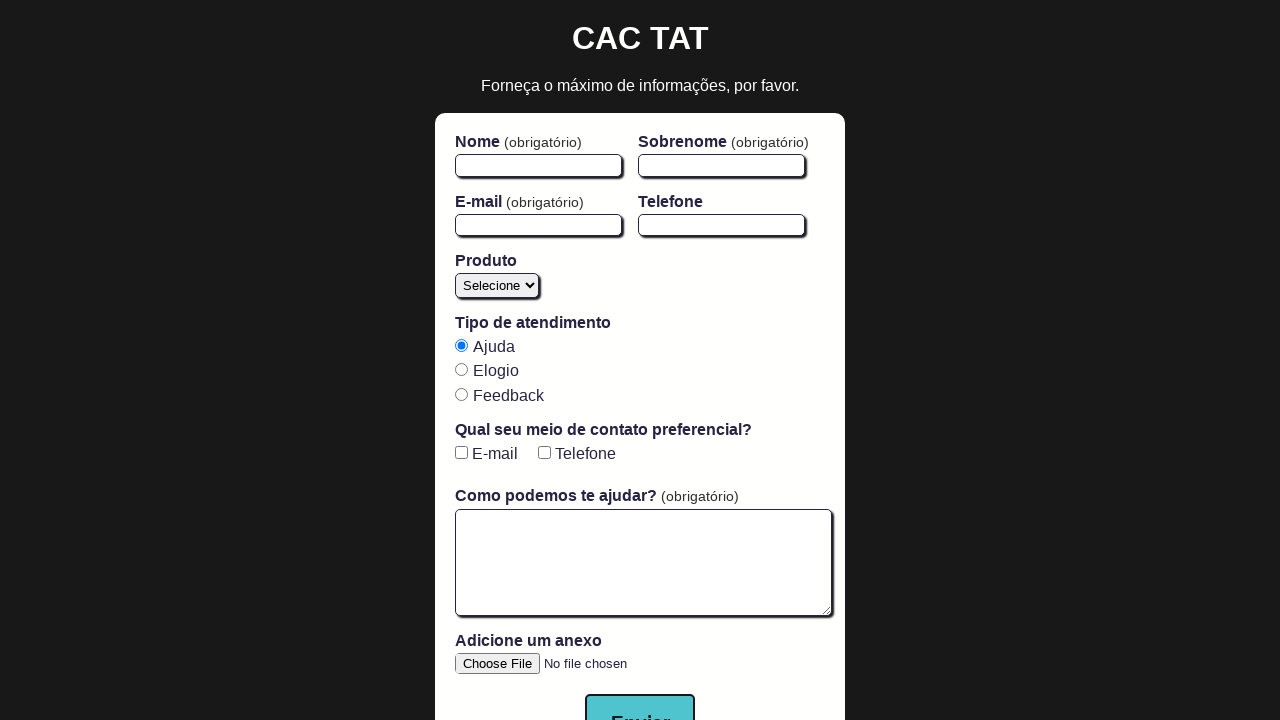